Tests the percentage calculator on calculator.net by navigating to math calculators, selecting percentage calculator, entering values, and calculating the result

Starting URL: https://www.calculator.net/

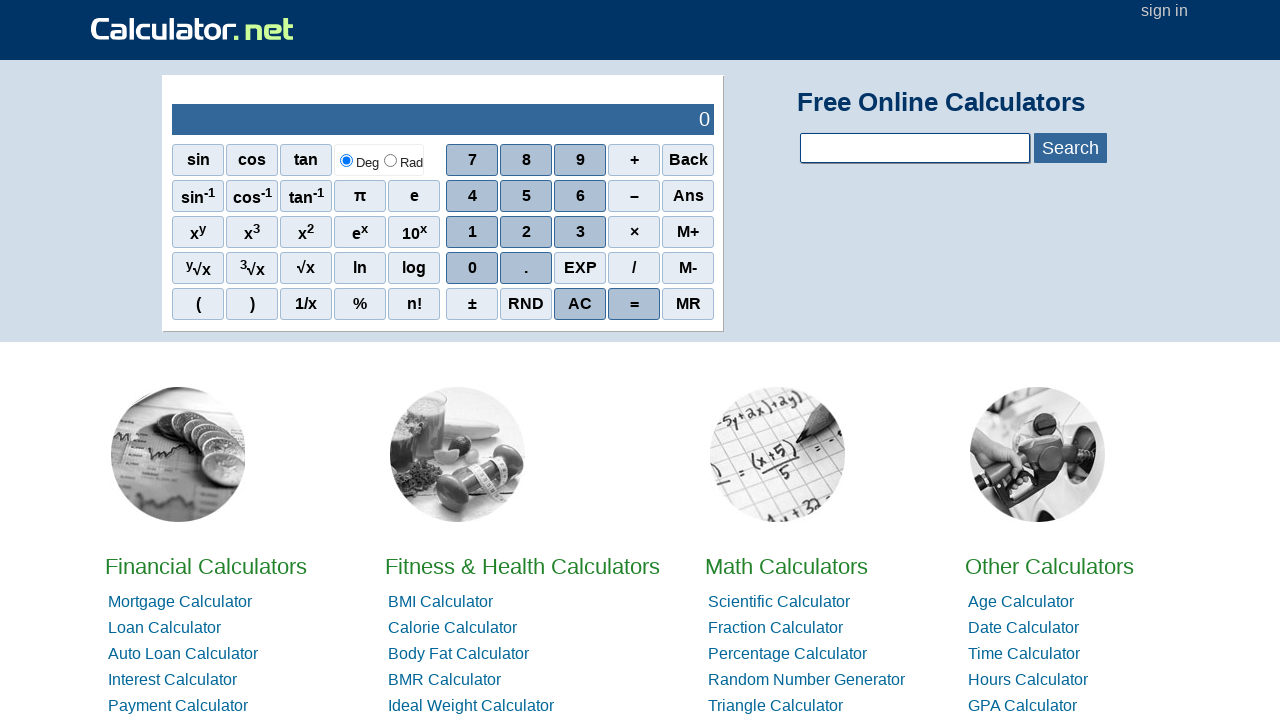

Clicked on Math Calculators link at (786, 566) on a:has-text('Math Calculators')
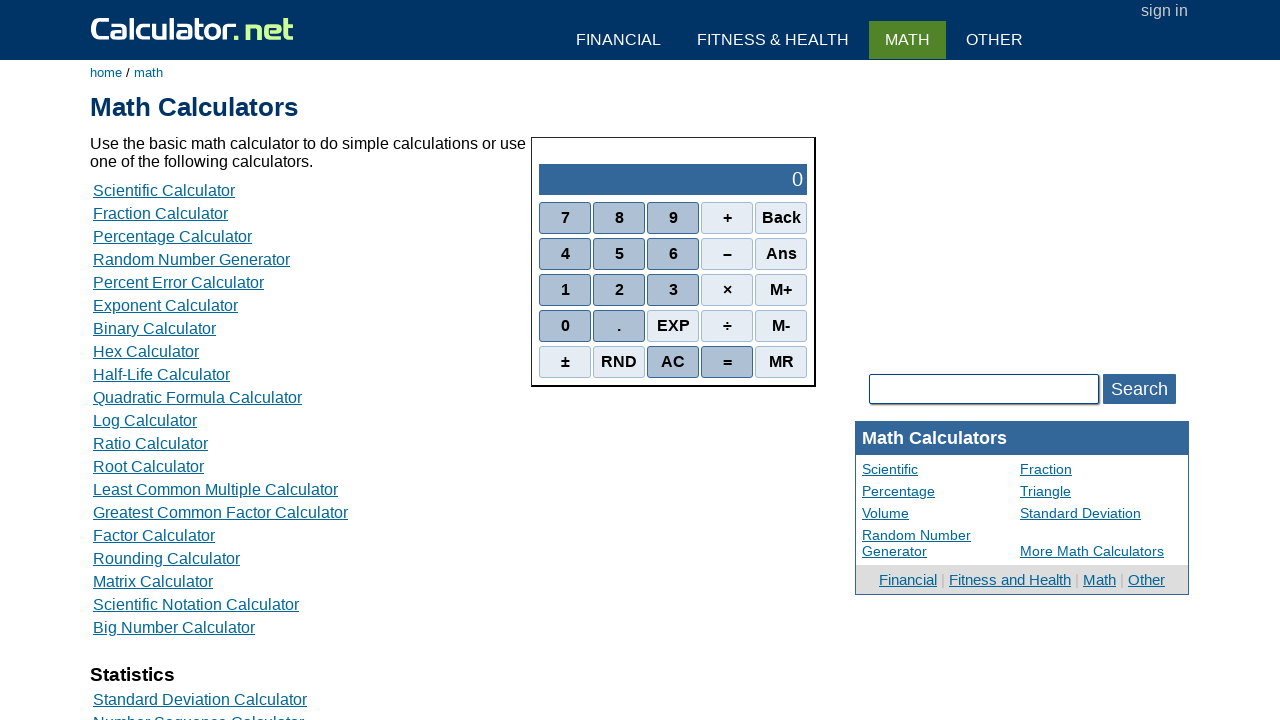

Math Calculators page loaded
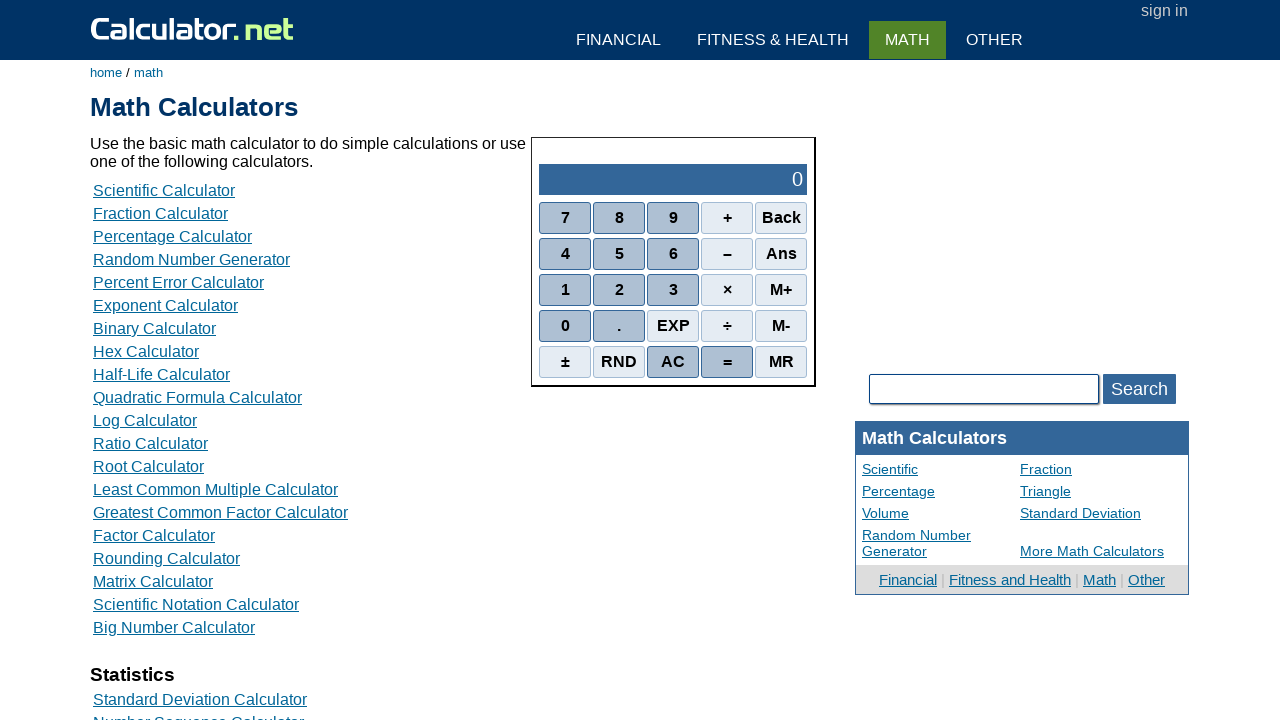

Clicked on Percentage Calculator link at (172, 236) on a:has-text('Percentage Calculator')
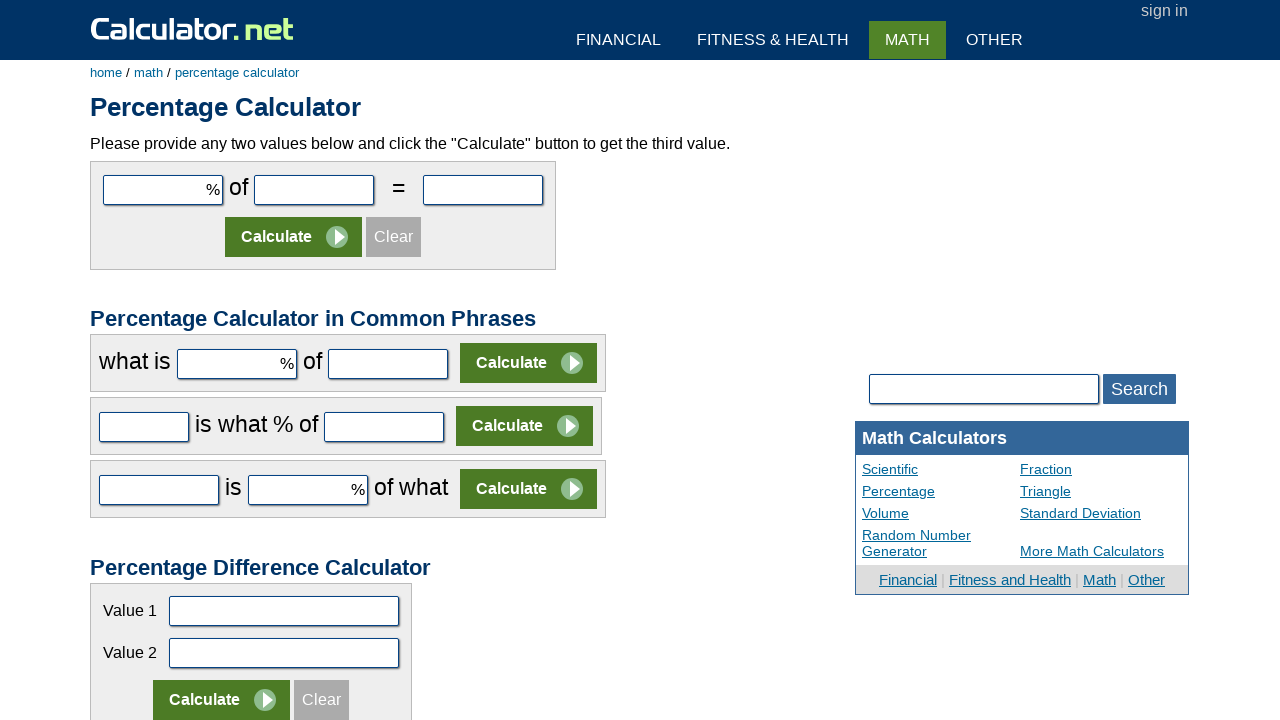

Percentage Calculator loaded
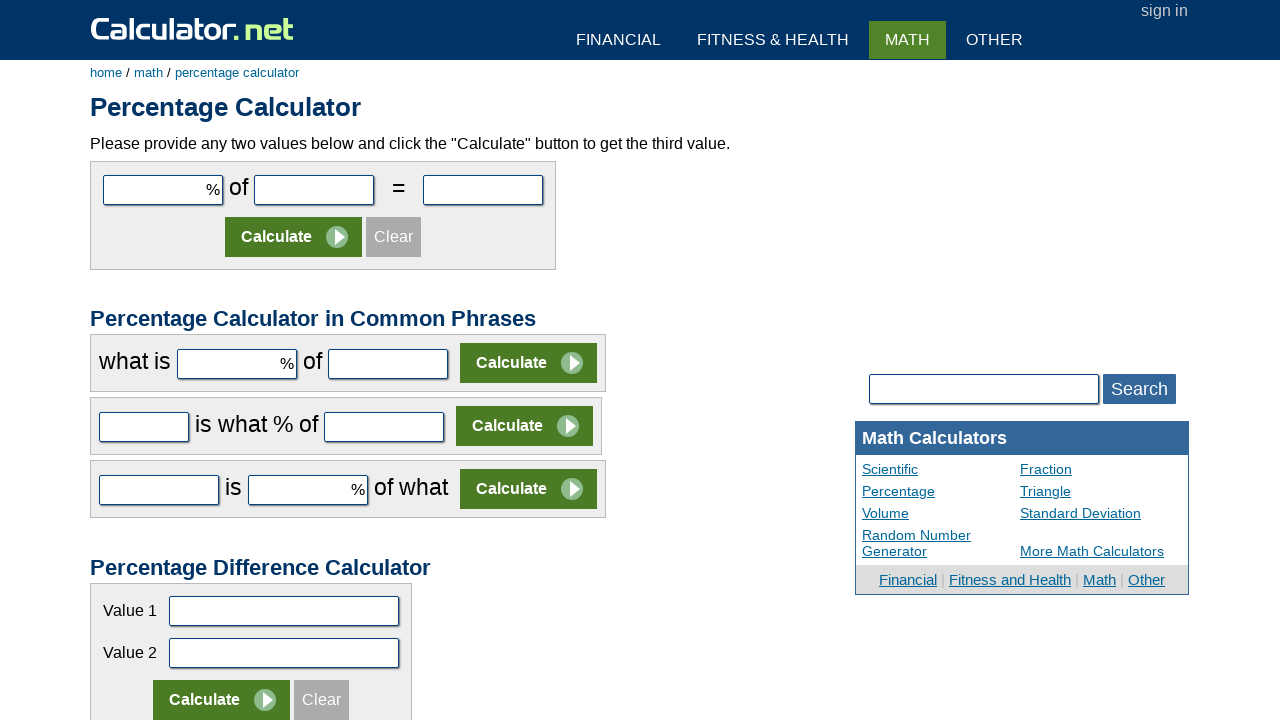

Entered value 10 in first input field on #cpar1
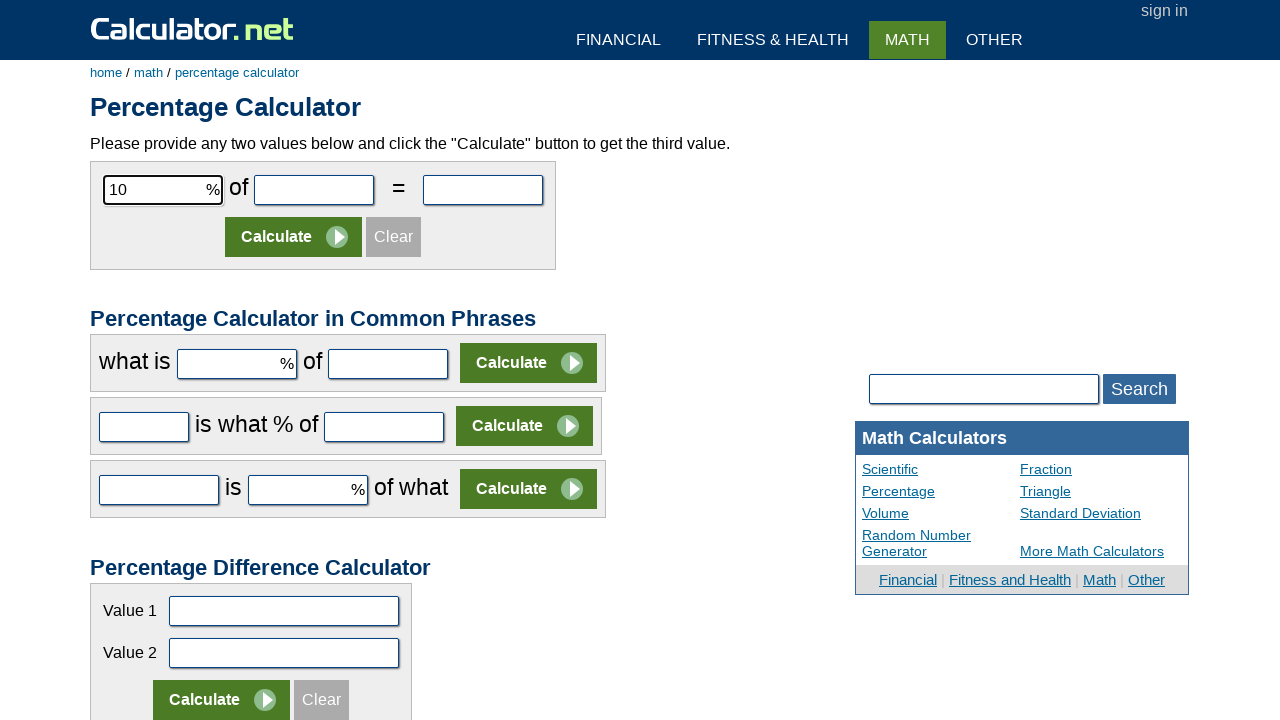

Entered value 50 in second input field on #cpar2
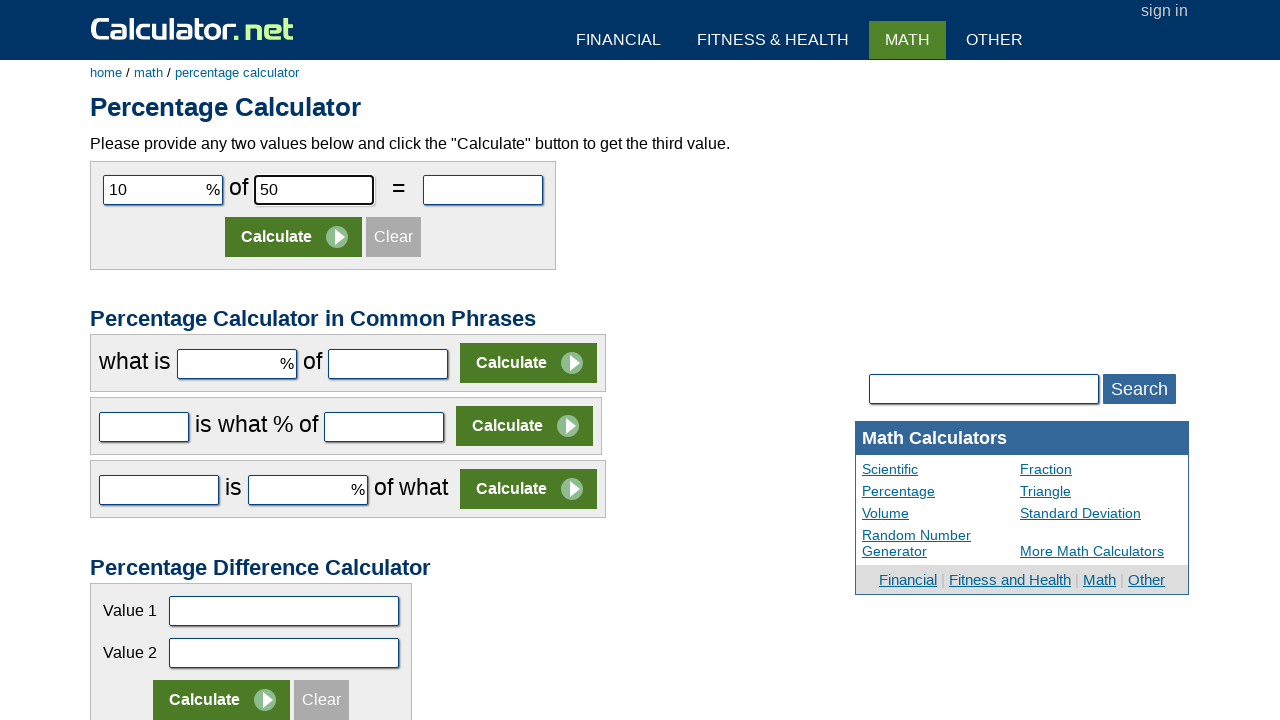

Clicked Calculate button at (294, 237) on input[value='Calculate']
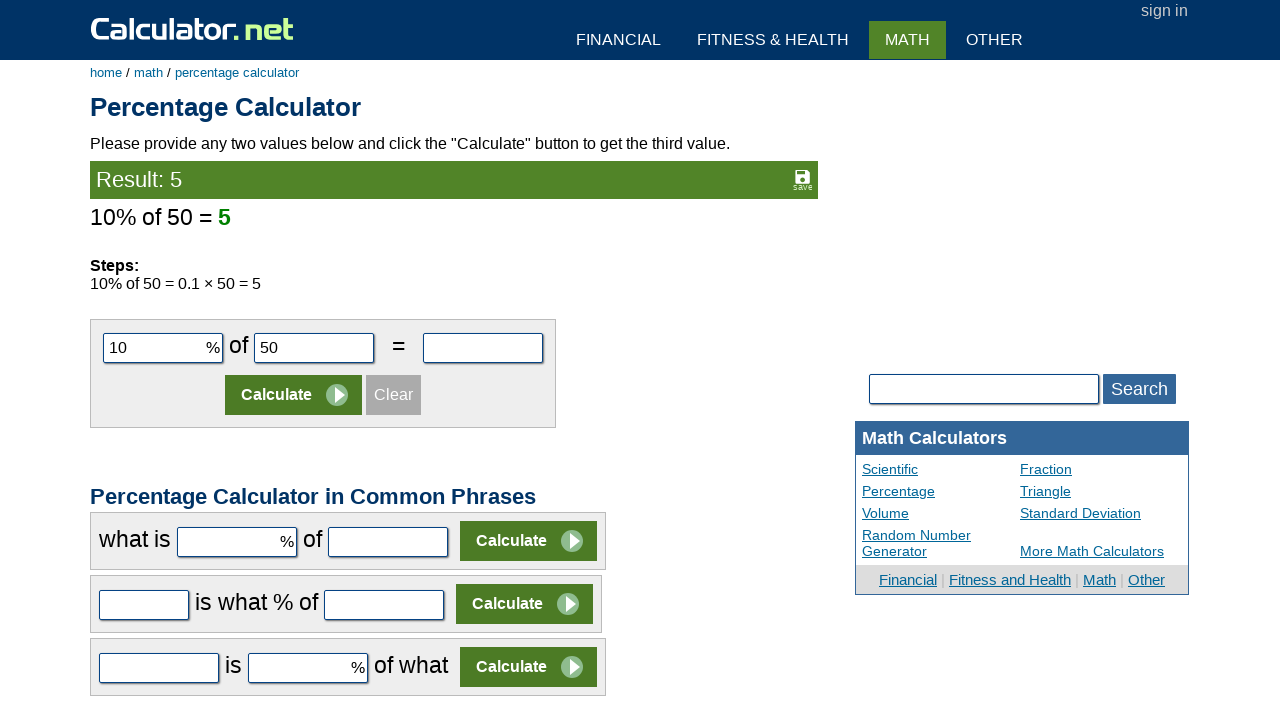

Calculation result loaded
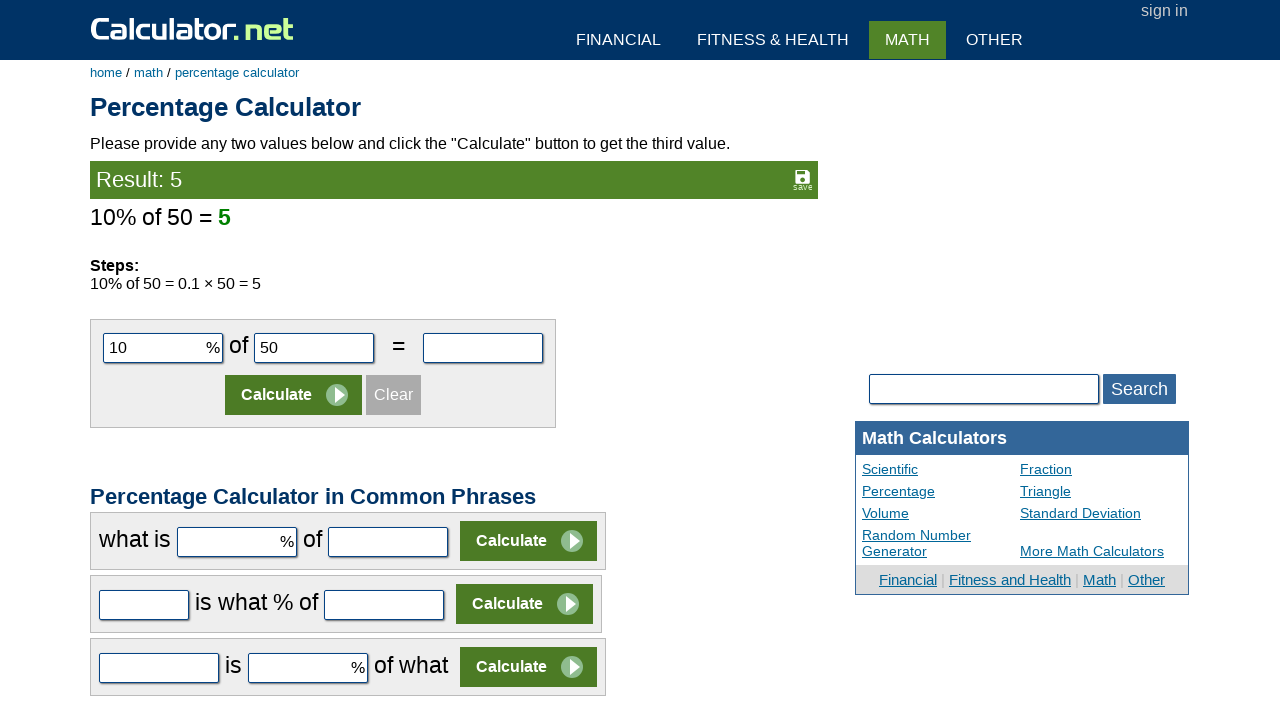

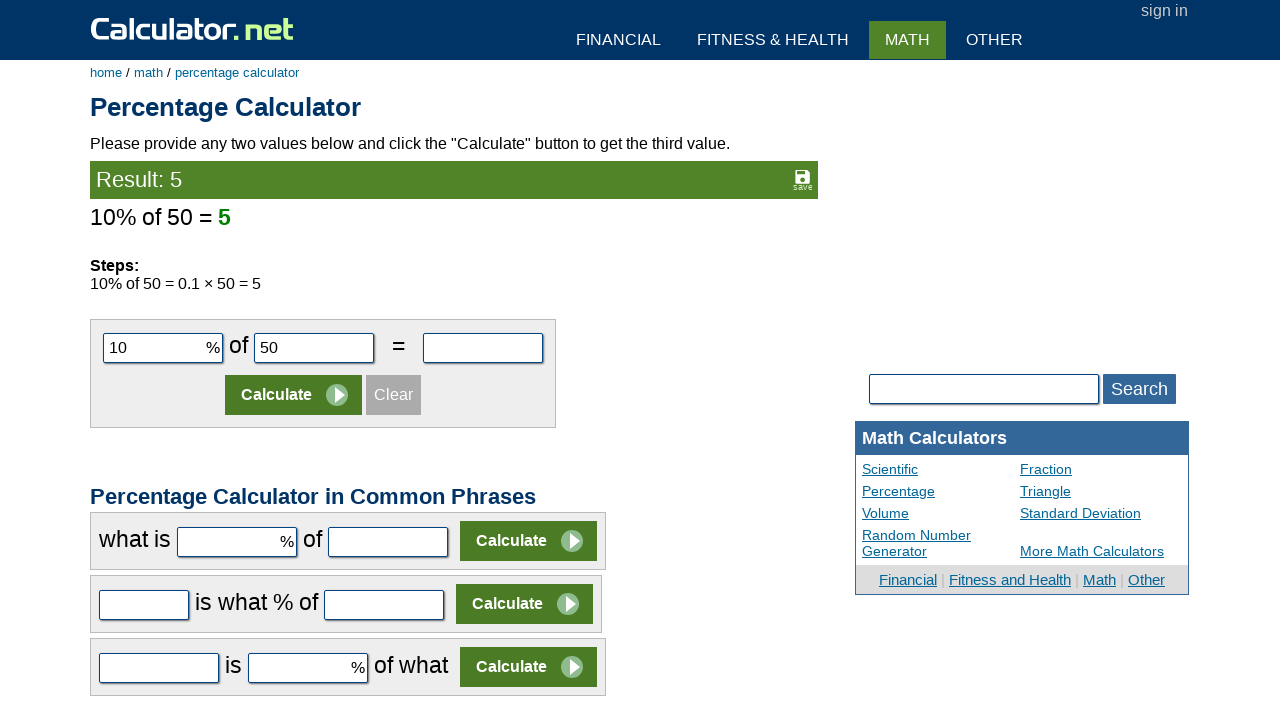